Tests a game payment flow on 4399 gaming platform by selecting a game, entering username, choosing payment amount, and initiating the payment process

Starting URL: https://cz.4399.com/

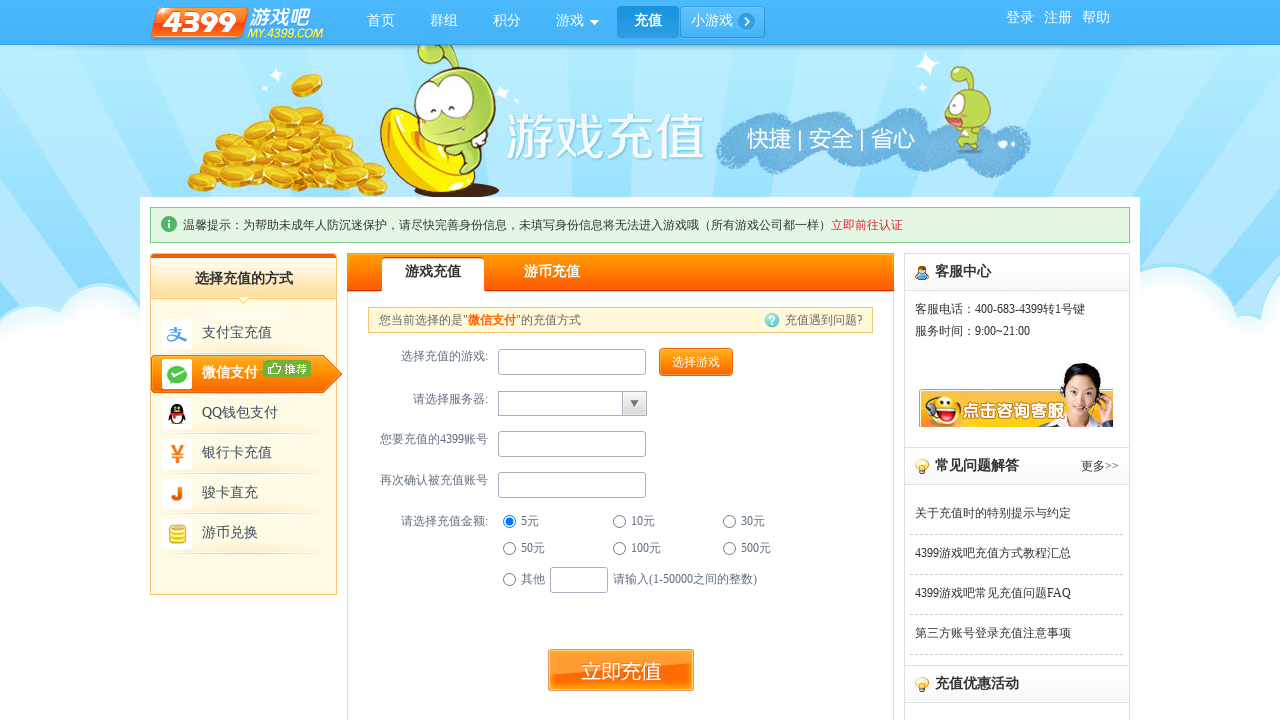

Clicked 'Select Game' button at (696, 362) on input[value='选择游戏']
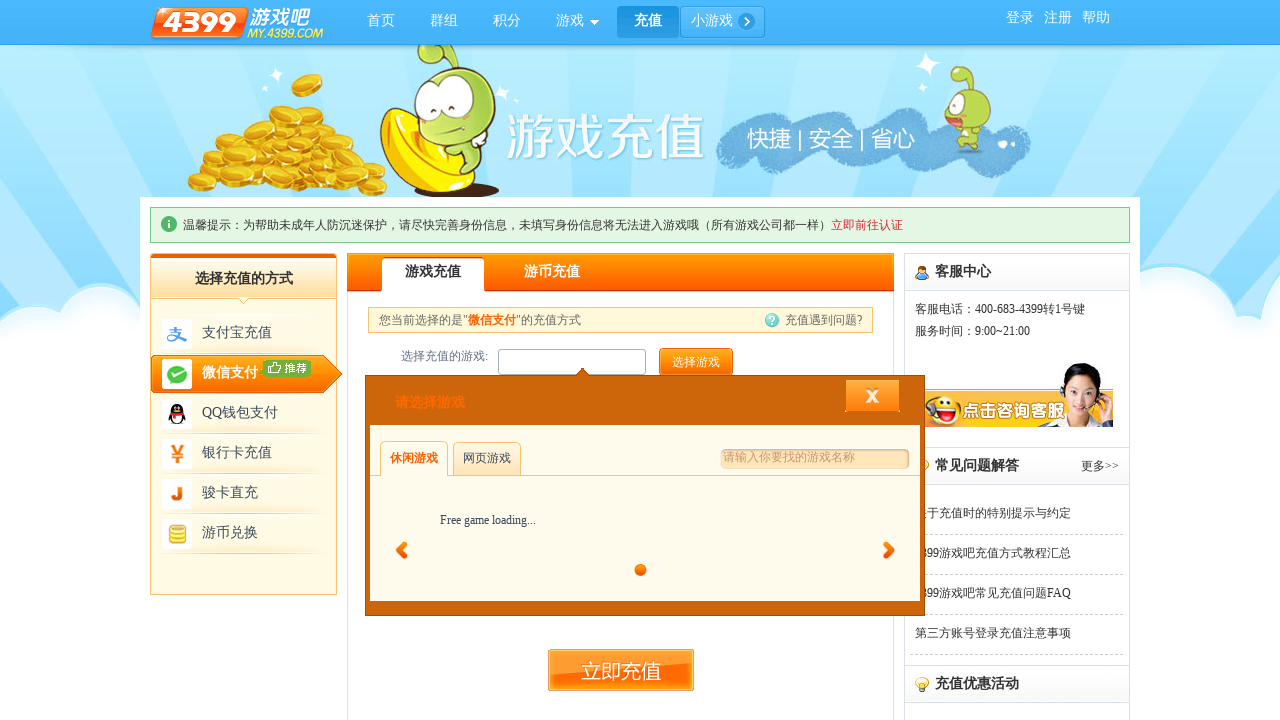

Game list appeared
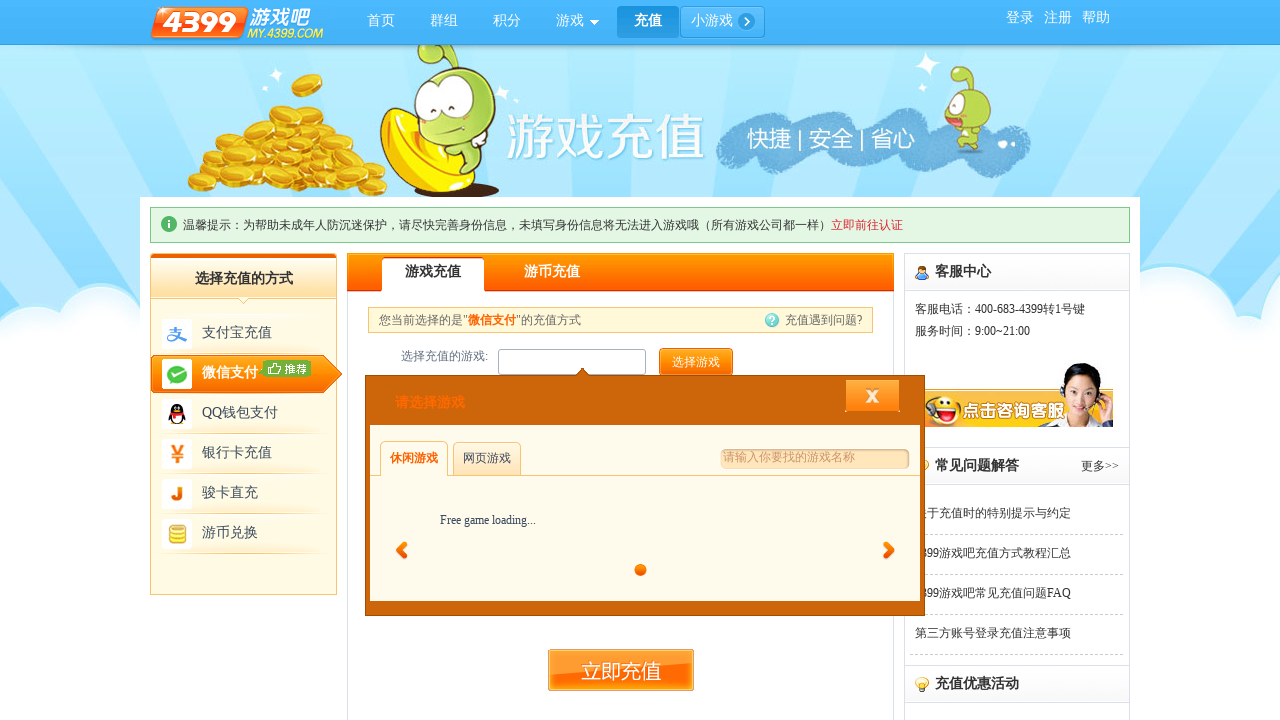

Selected a game from the list at (448, 521) on li > label[for='g10029'] > img
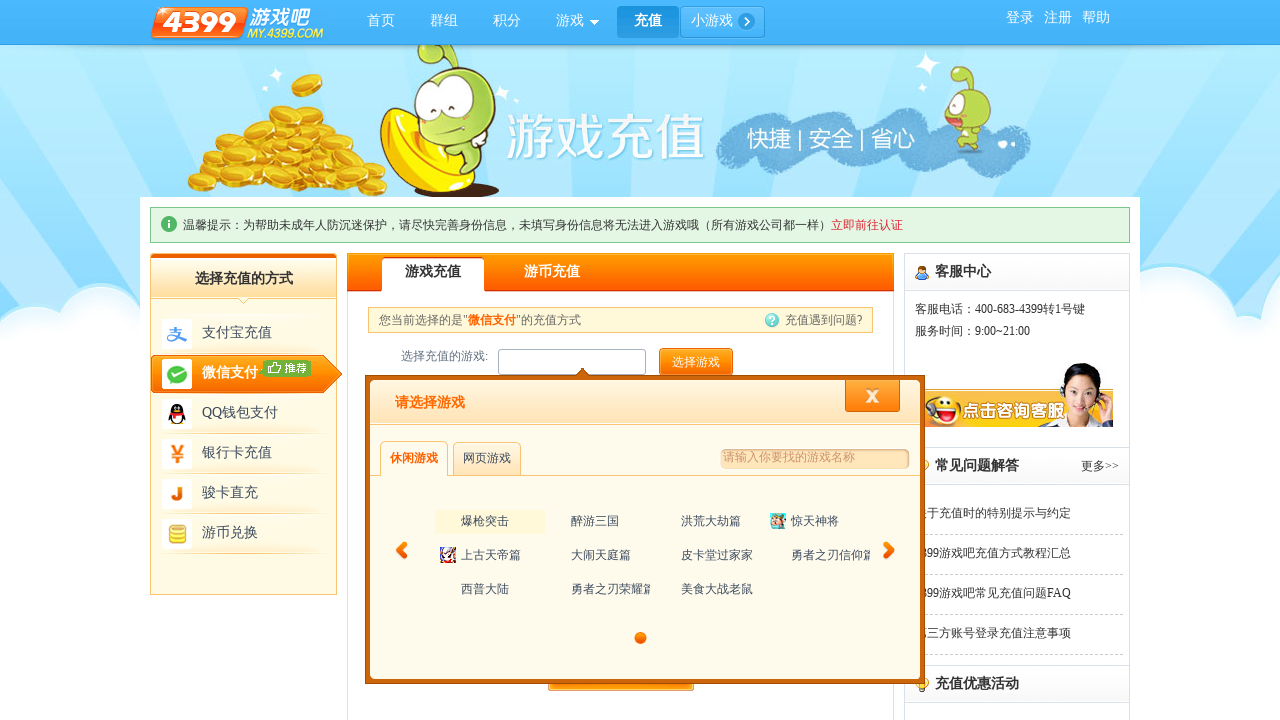

Entered username 'testuser456' in payment user field on input[name='pay_user'][type='text']
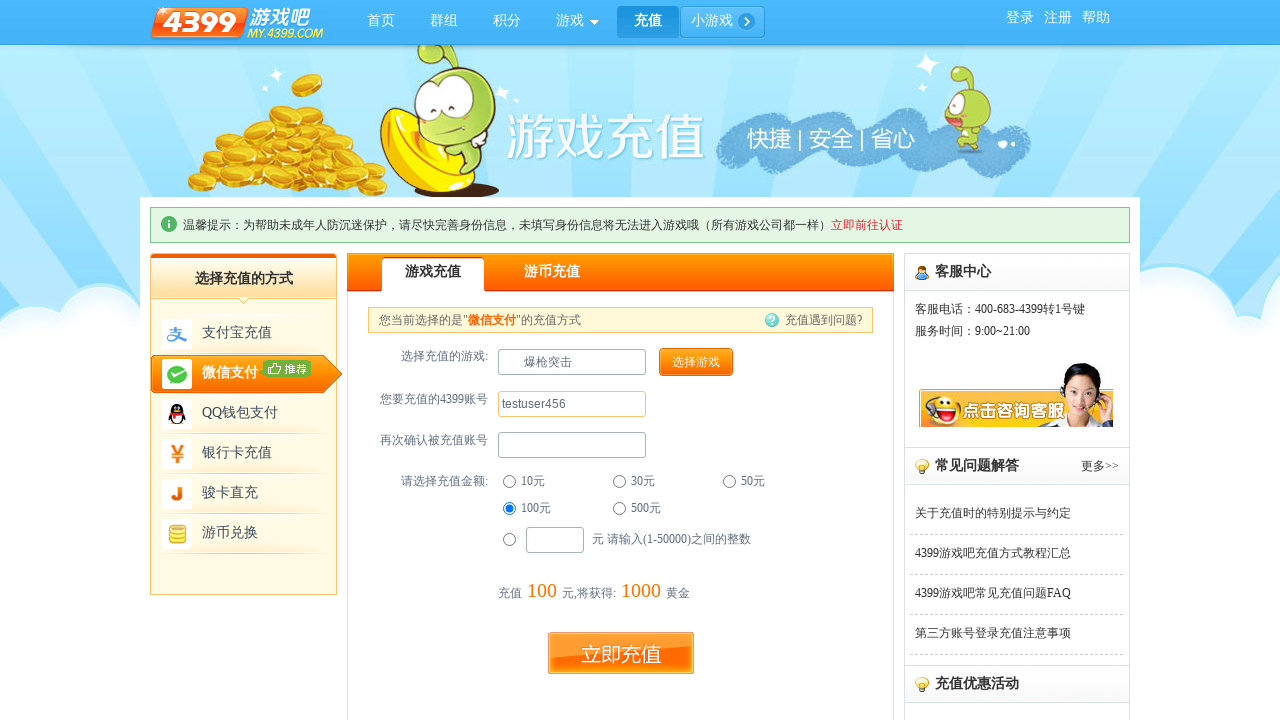

Pressed Tab key to move to next field on input[name='pay_user'][type='text']
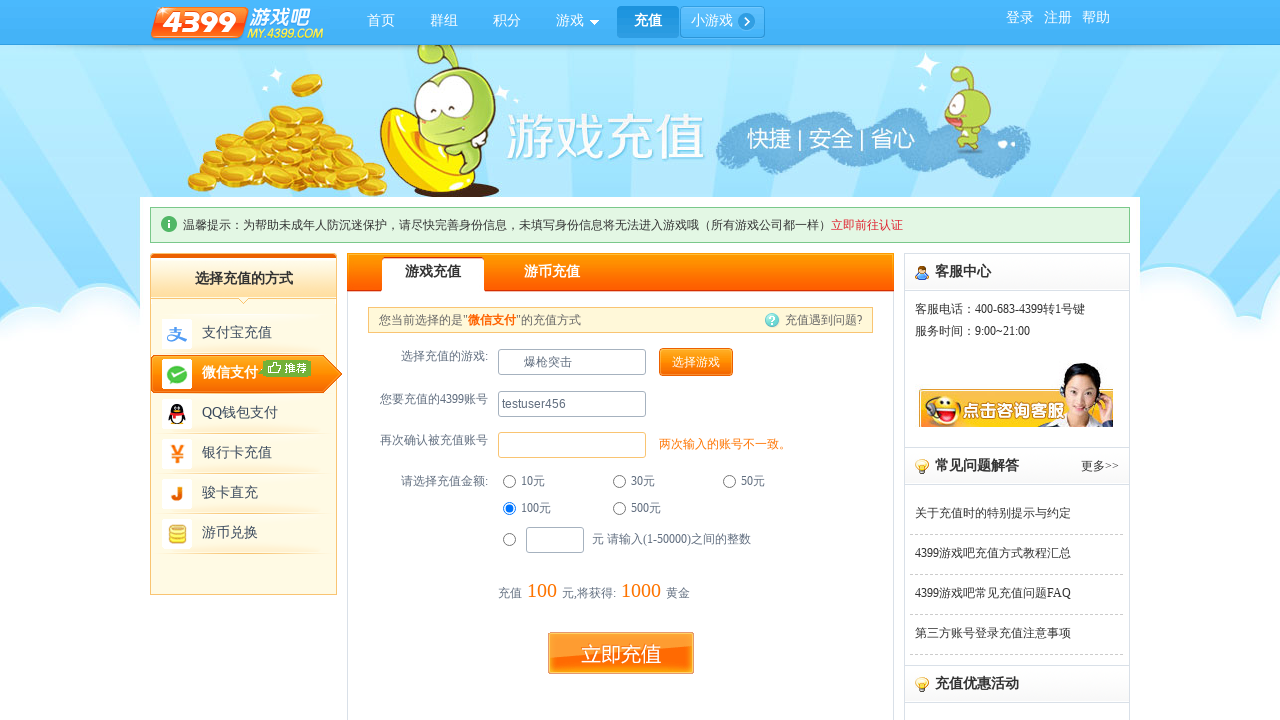

Typed username 'testuser456' in next field
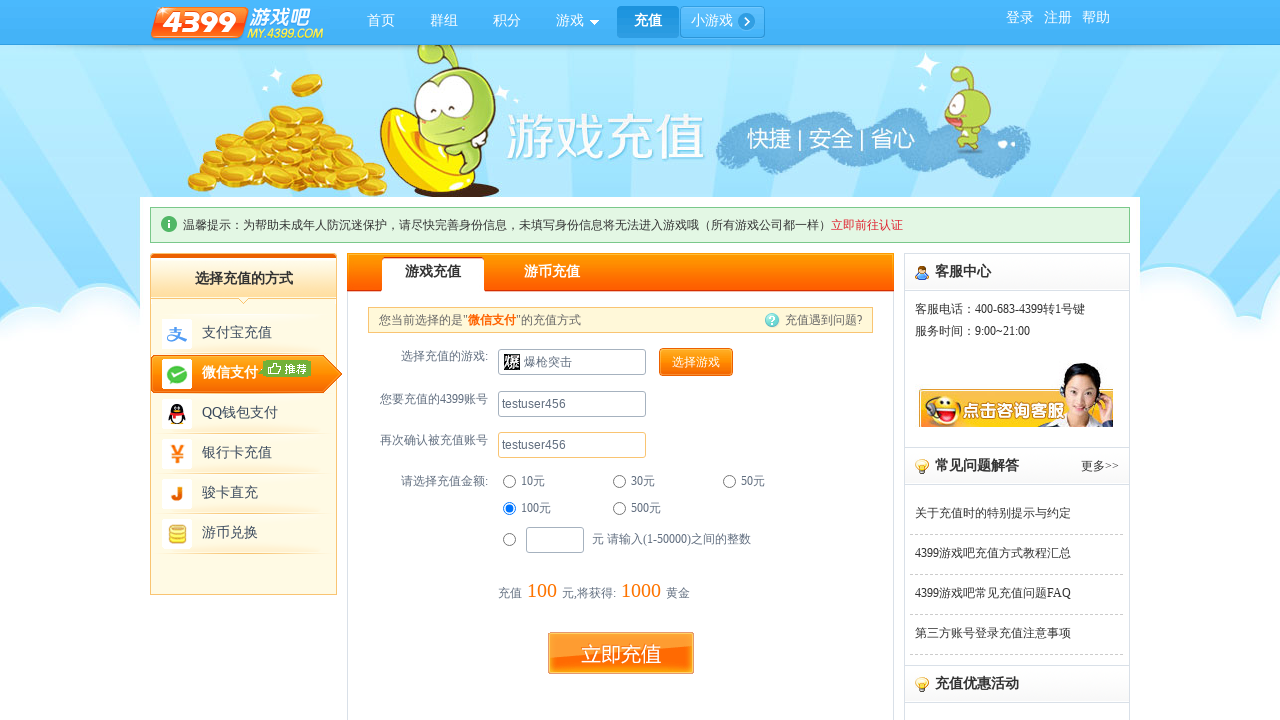

Selected payment amount of 500 at (620, 508) on input[type='radio'][id='p_wxewm500']
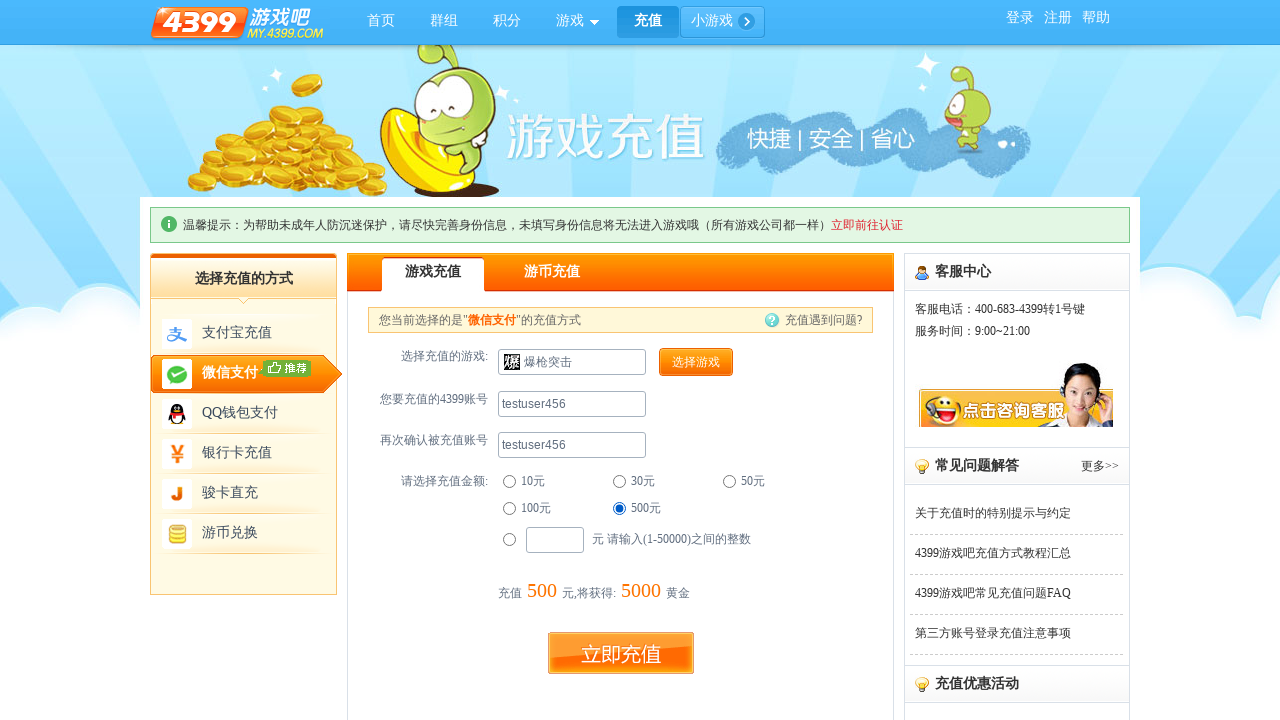

Clicked submit/pay button to initiate payment at (620, 653) on div.btn_dv > input[type='button'][name='subbut']
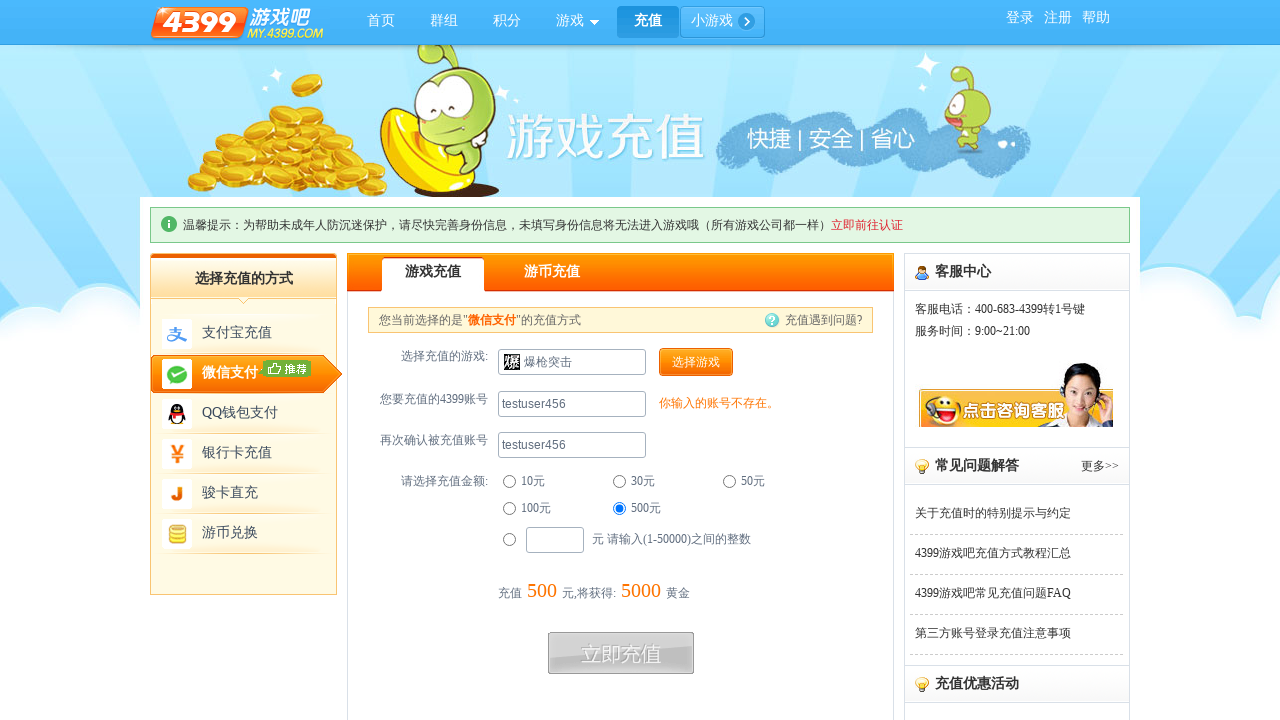

Waited for payment QR code page to load
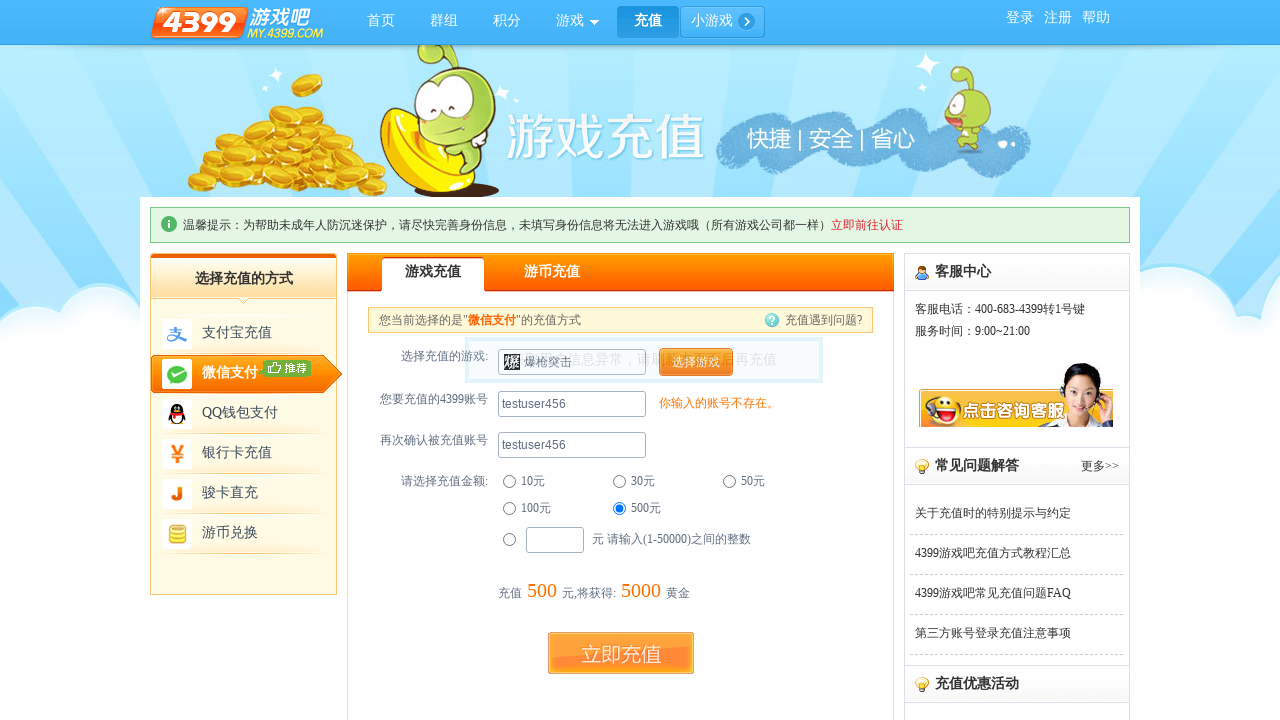

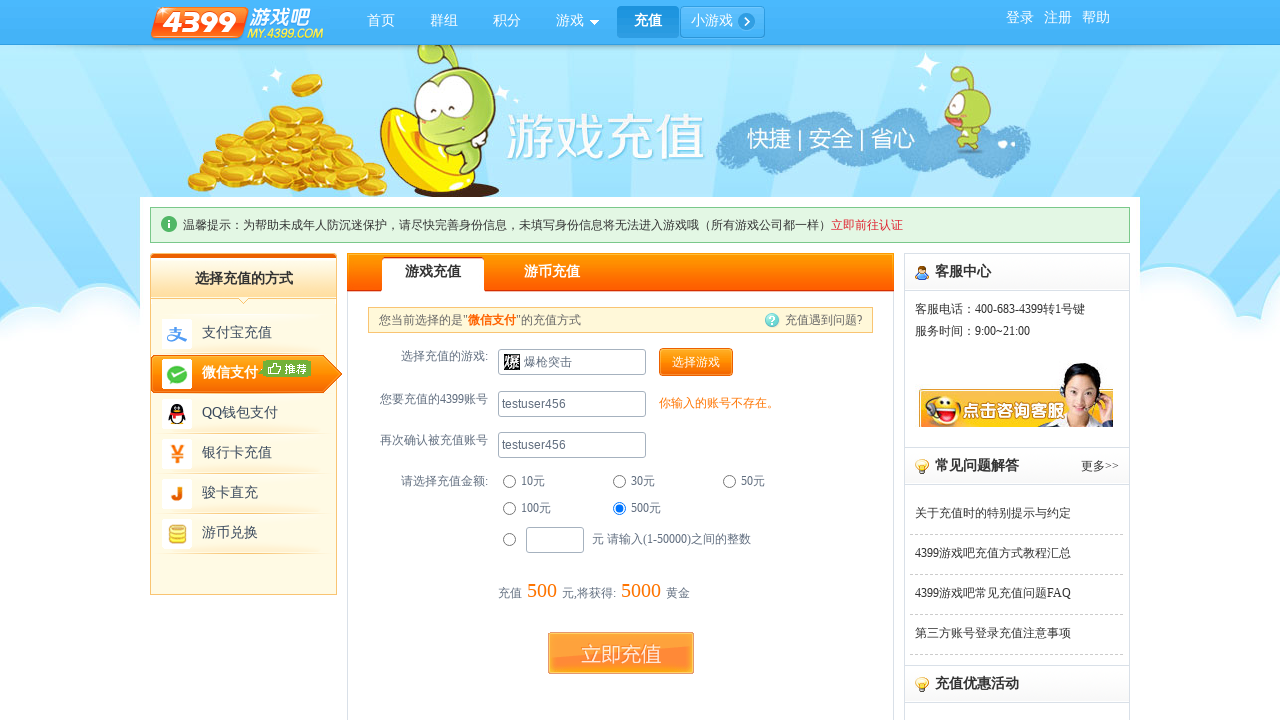